Tests window handling by clicking on a link to open a new tabbed window and then clicking a button that opens selenium.dev

Starting URL: https://demo.automationtesting.in/Windows.html

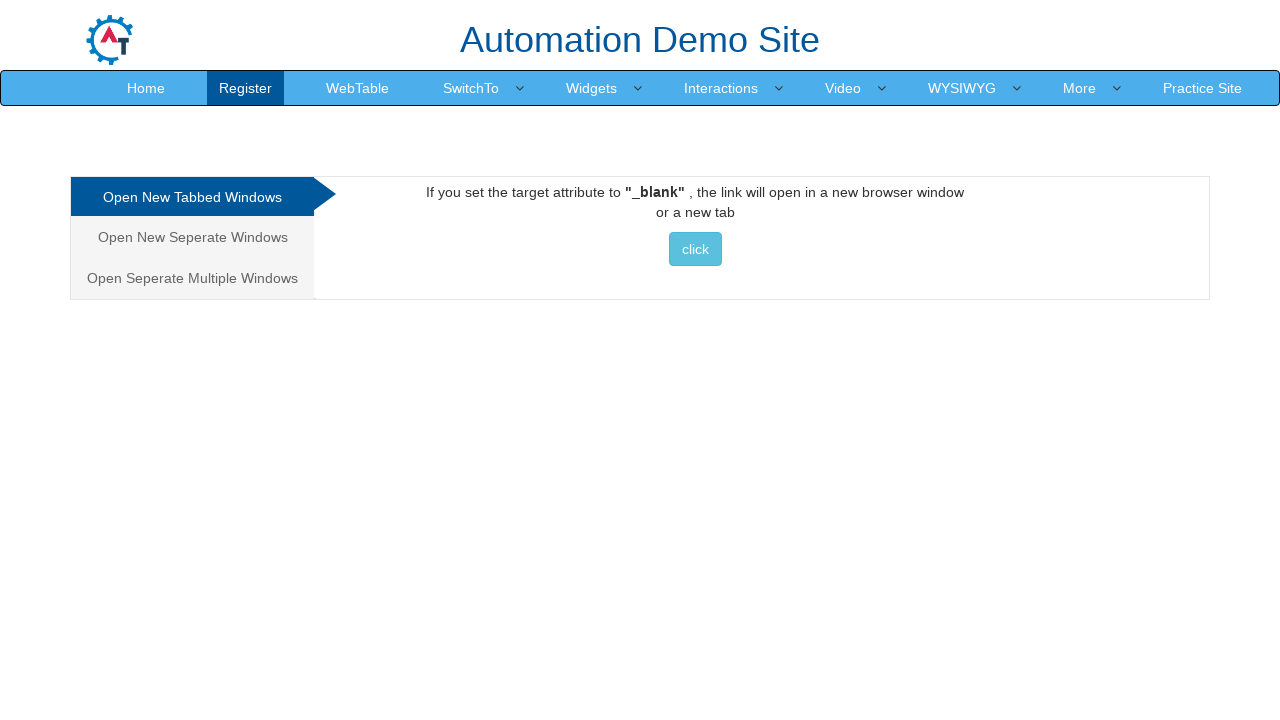

Clicked 'Open New Tabbed Windows' link at (192, 197) on xpath=//a[normalize-space()='Open New Tabbed Windows']
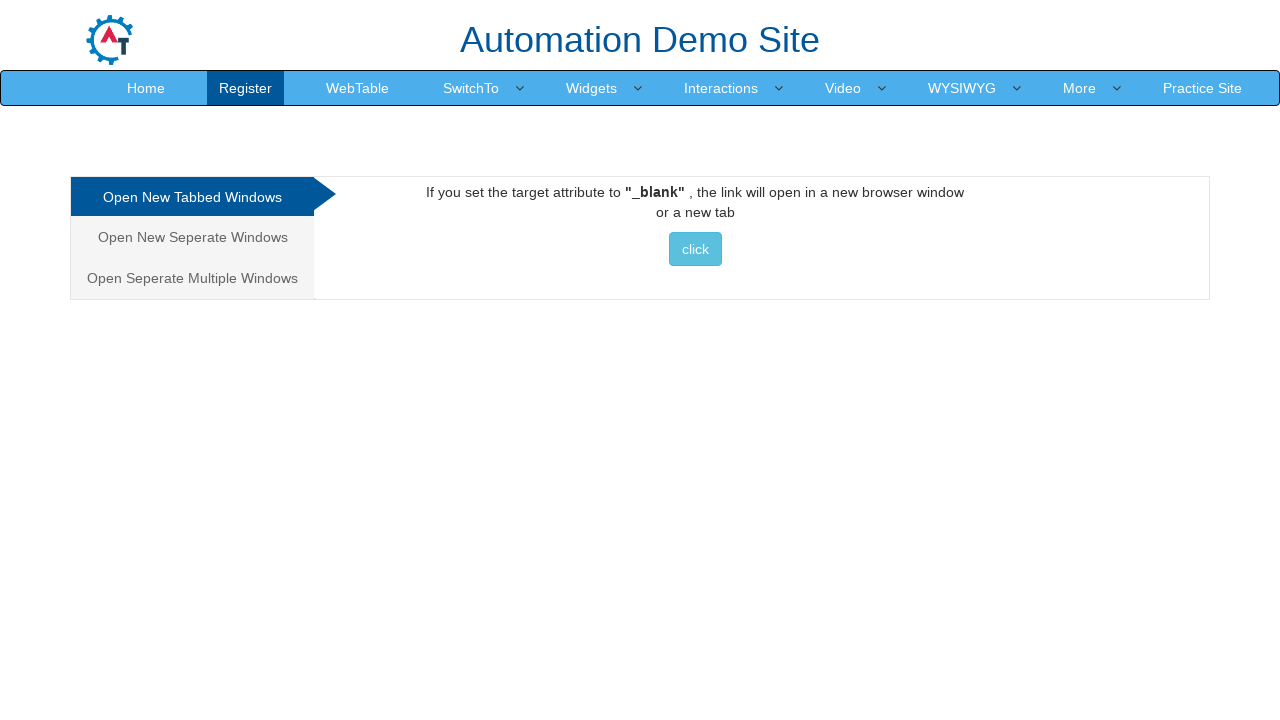

Clicked button to open selenium.dev at (695, 249) on xpath=//a[@href='http://www.selenium.dev']//button[normalize-space()='click']
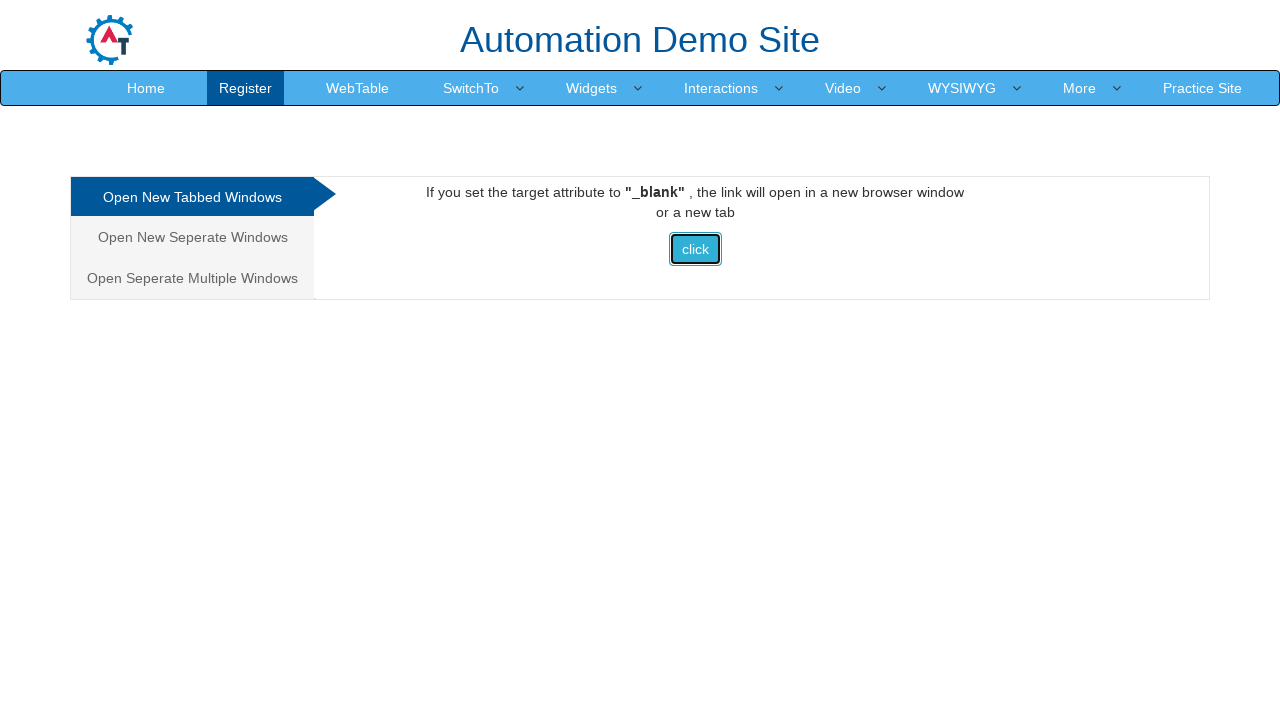

Waited for new page/tab to open
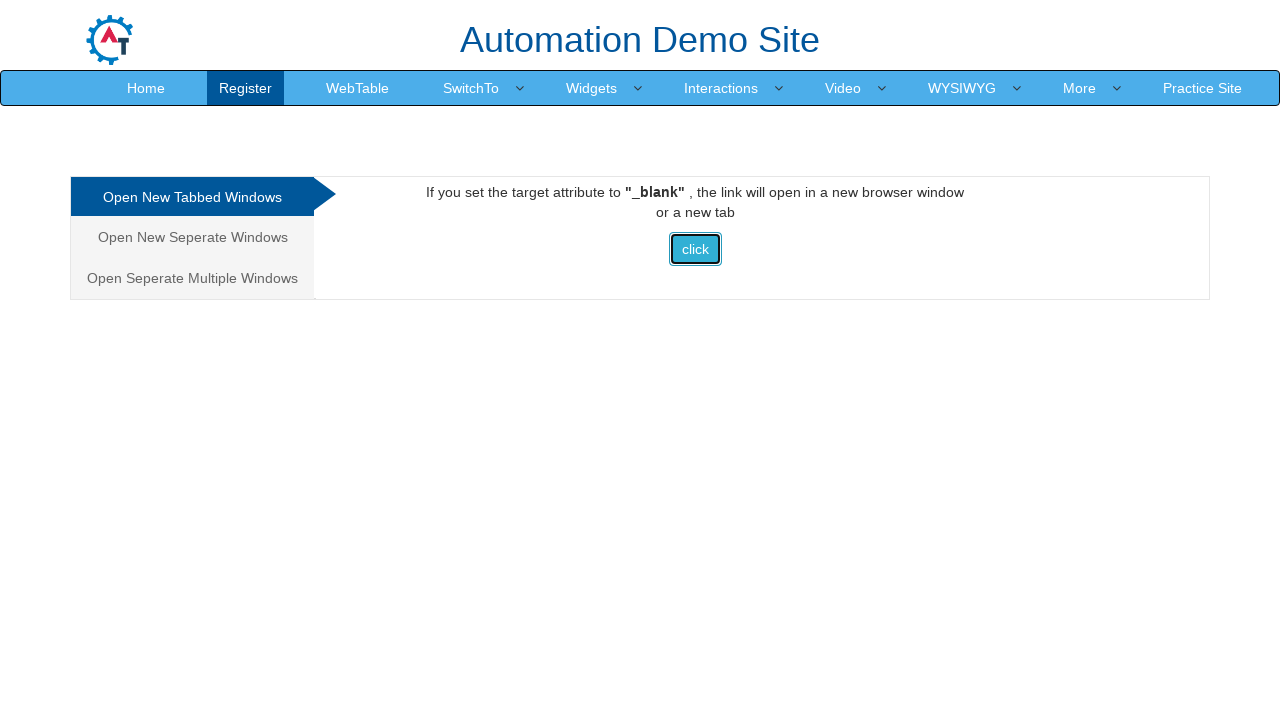

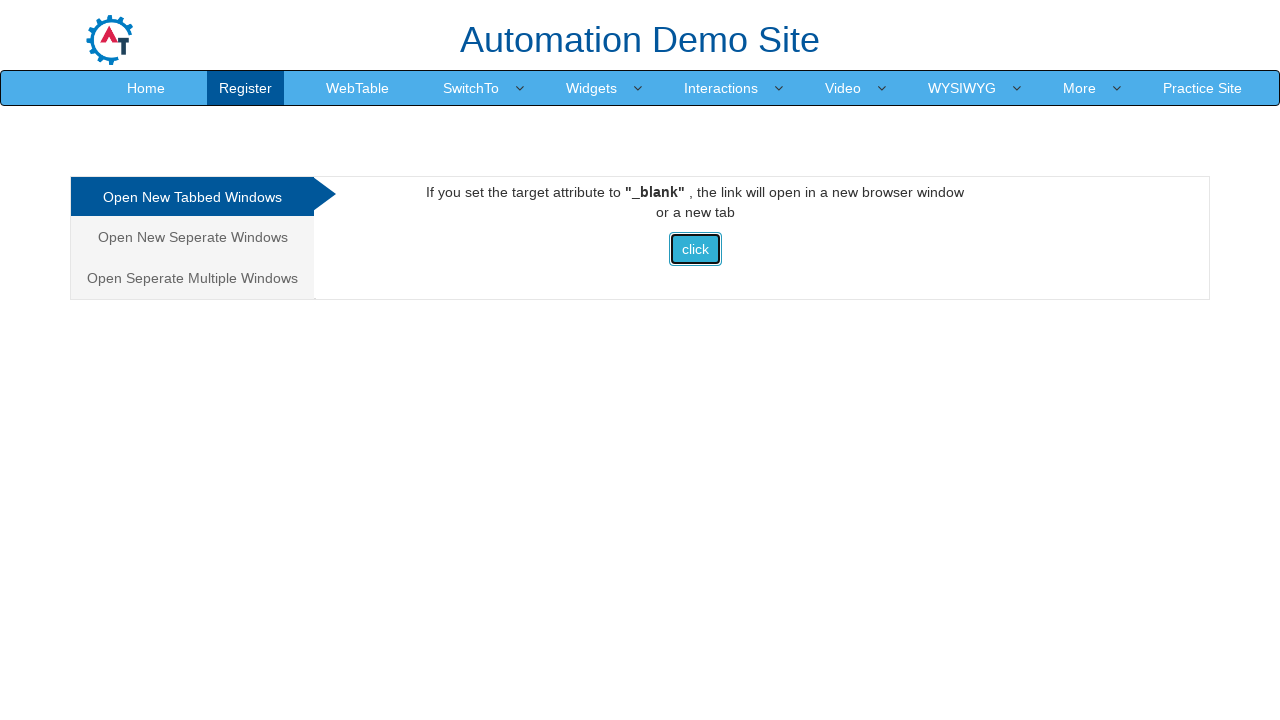